Tests that filling input fields correctly updates the localStorage state with the form data.

Starting URL: https://yarqui.github.io/goit-js-hw-08/03-feedback.html

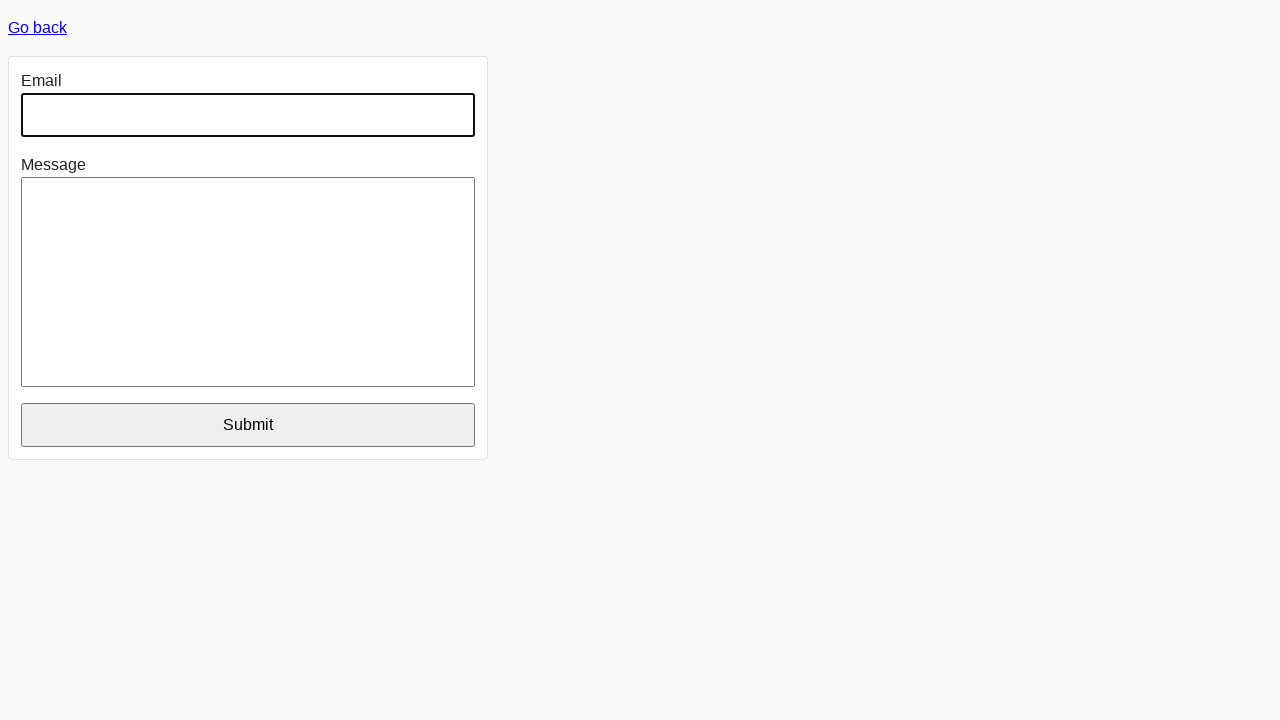

Filled email input field with 'y.pelykh@gmail.com' on internal:label="Email"i
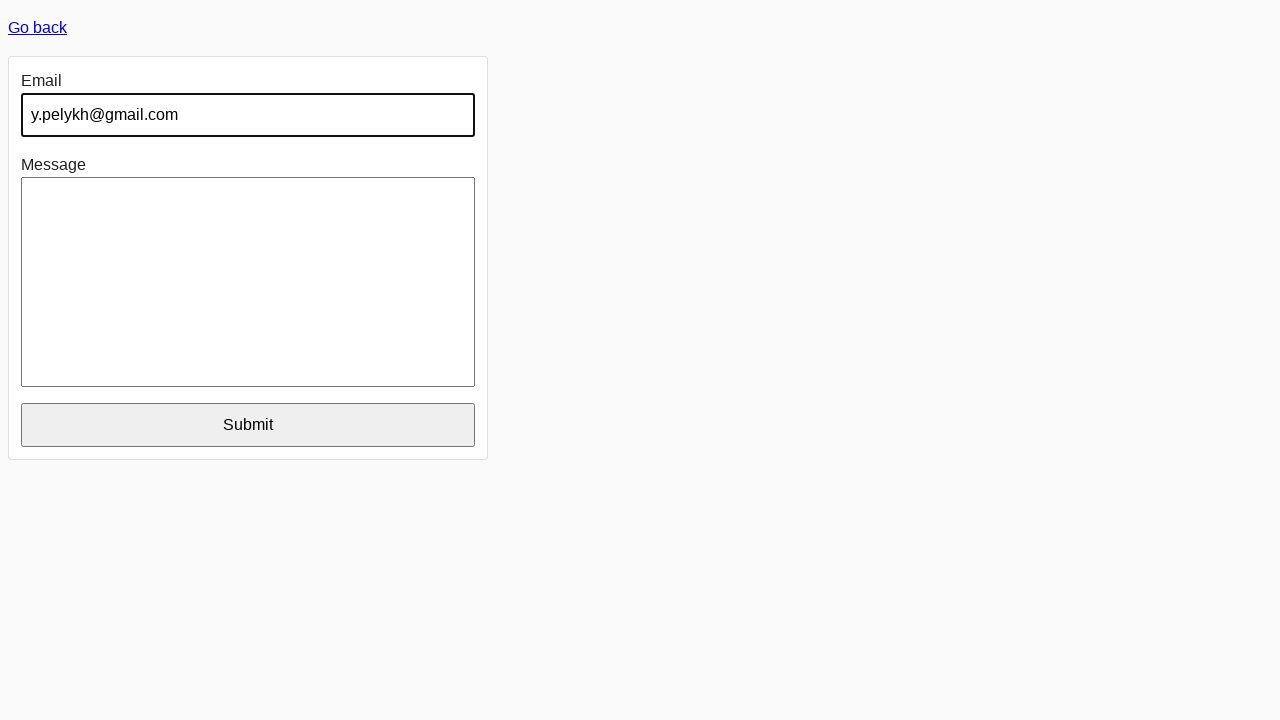

Filled message input field with 'Hi. Nice to meet you' on internal:label="Message"i
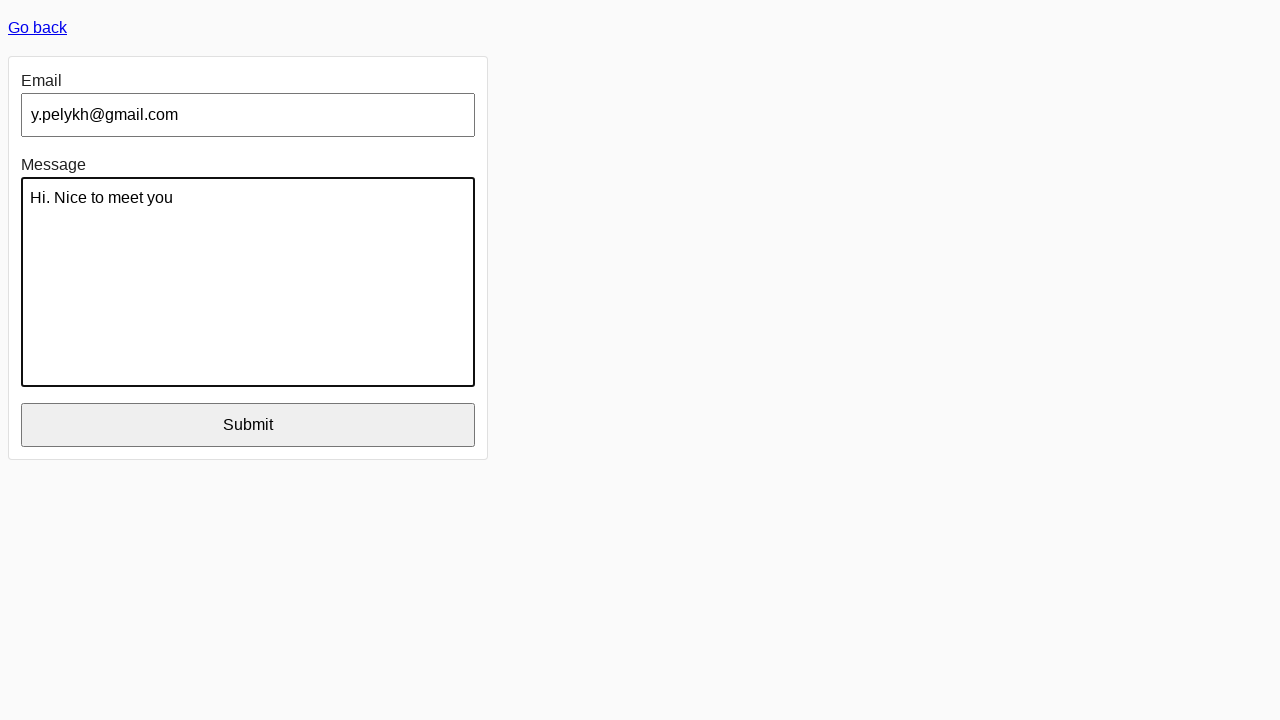

Verified localStorage contains correct form data (email and message)
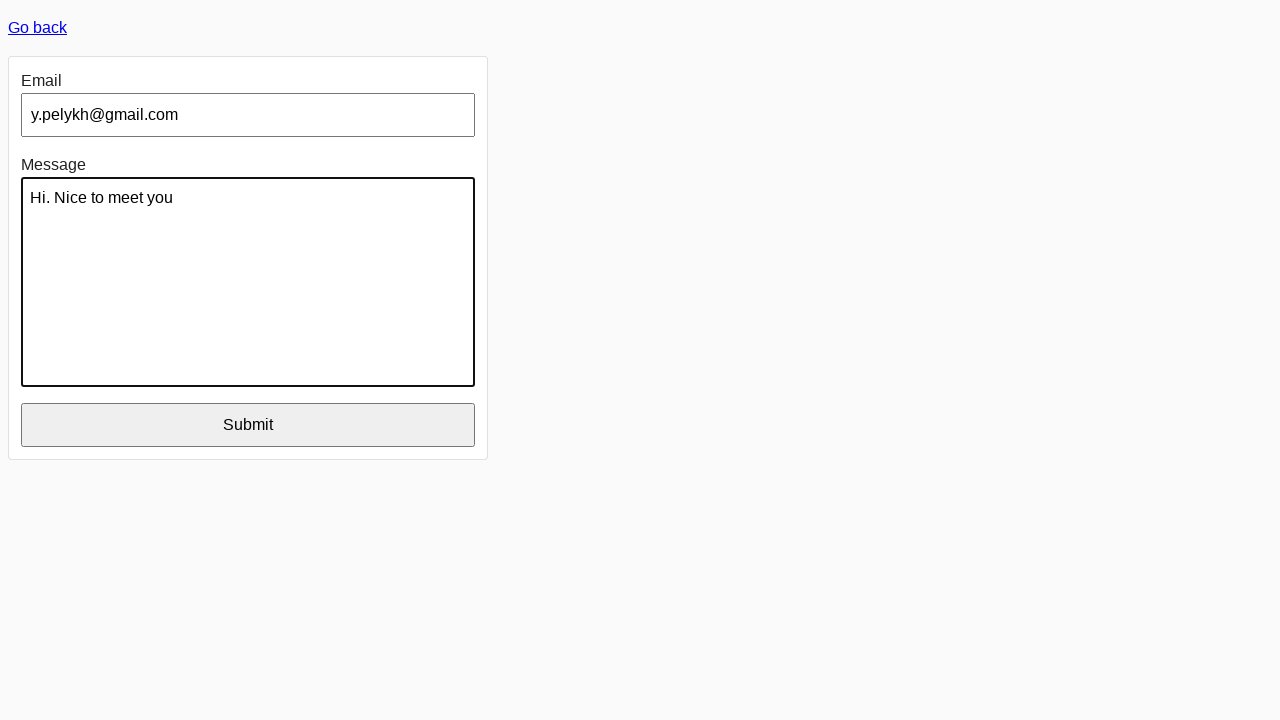

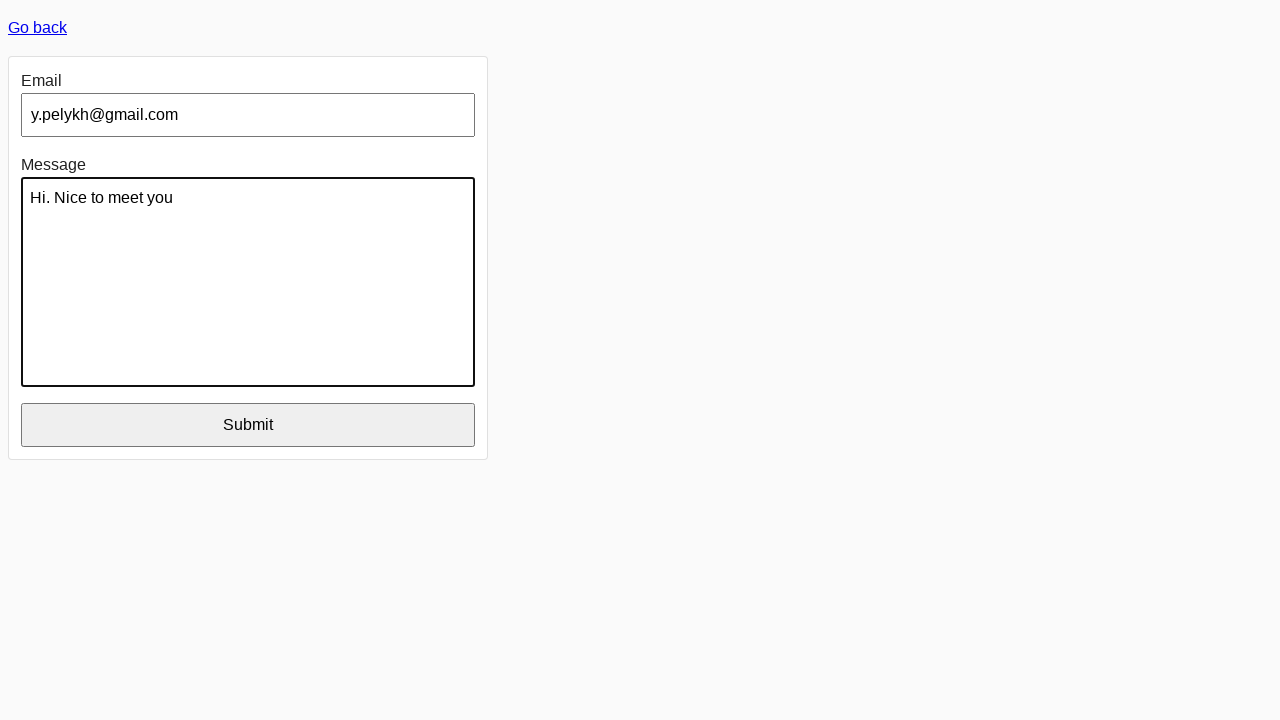